Navigates to a product offers page, sorts the table by clicking the first column header, then searches through paginated results to find items containing "Rice" and retrieves their prices

Starting URL: https://rahulshettyacademy.com/seleniumPractise/#/offers

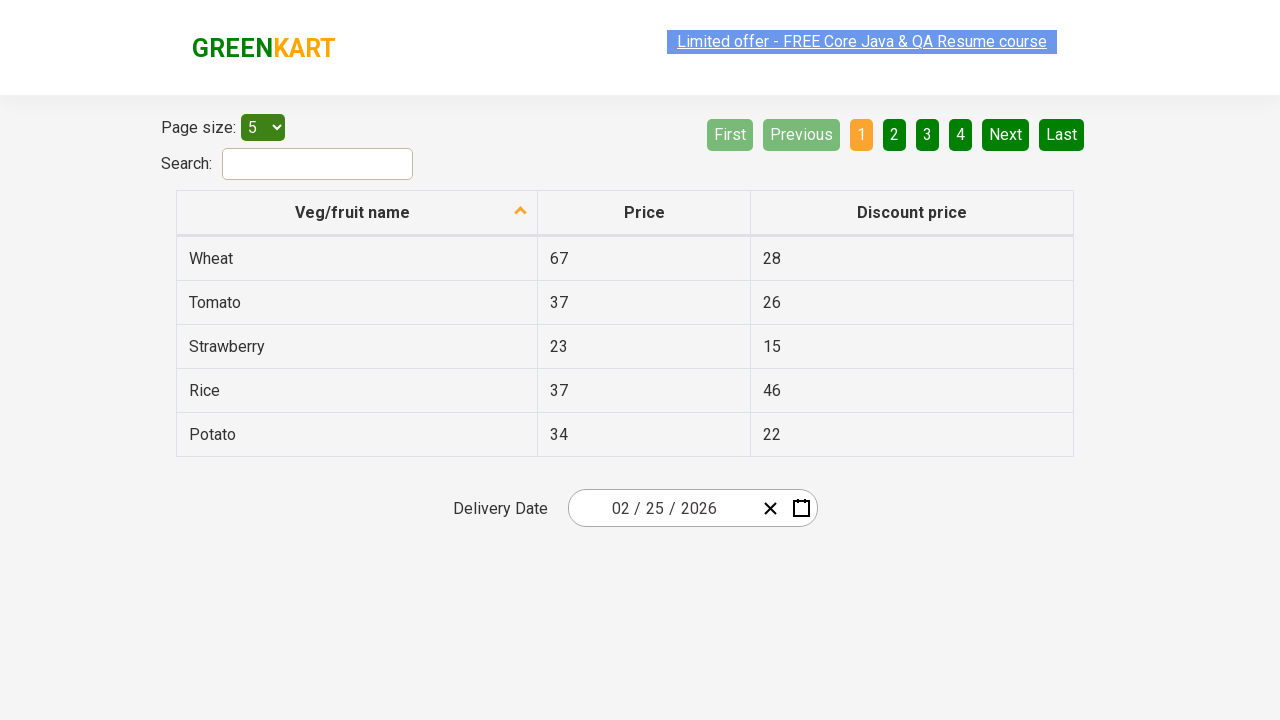

Clicked first column header to sort the table at (357, 213) on table[class='table table-bordered'] th:nth-child(1)
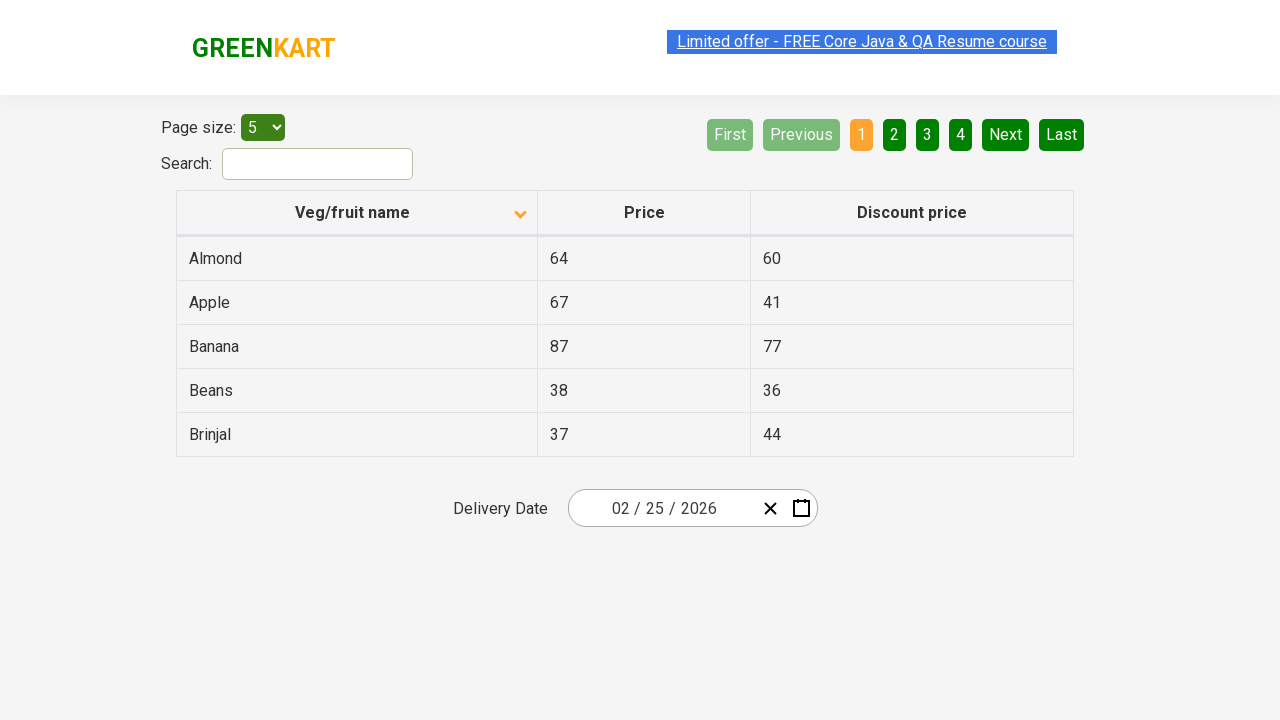

Retrieved all product name elements from the first column
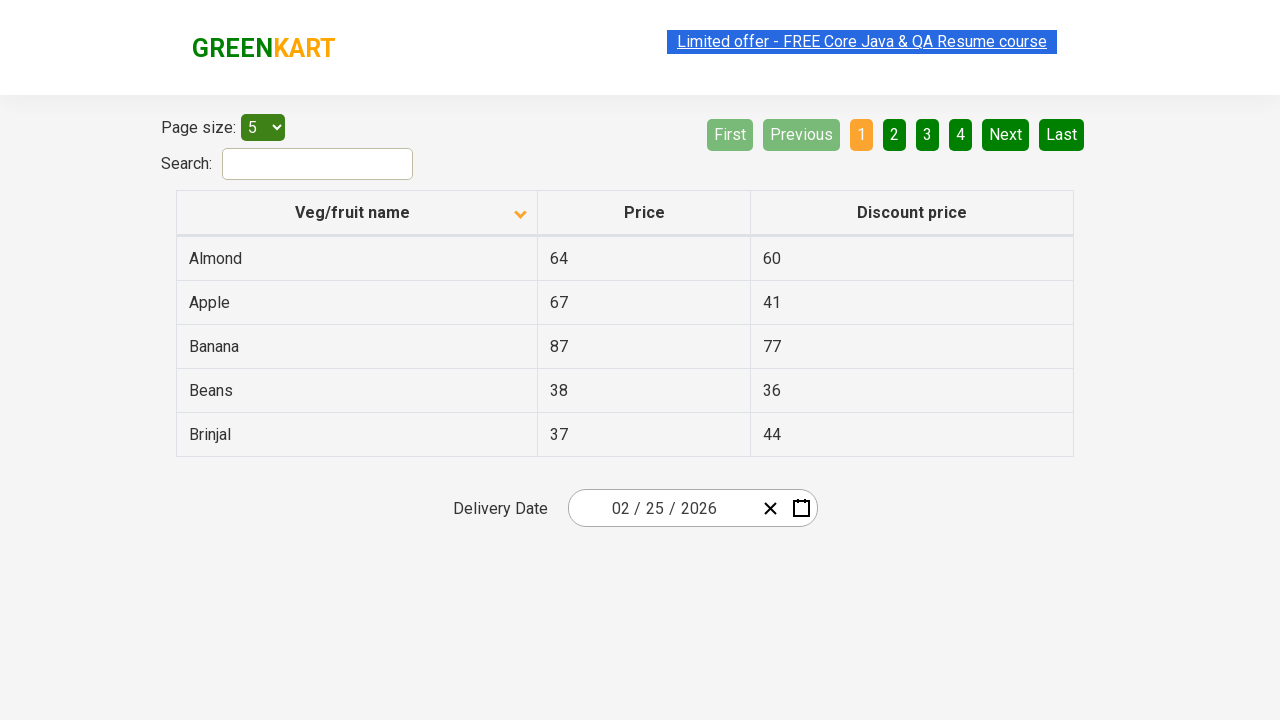

Clicked Next button to navigate to the next page of results at (1006, 134) on xpath=//*[@aria-label = 'Next']
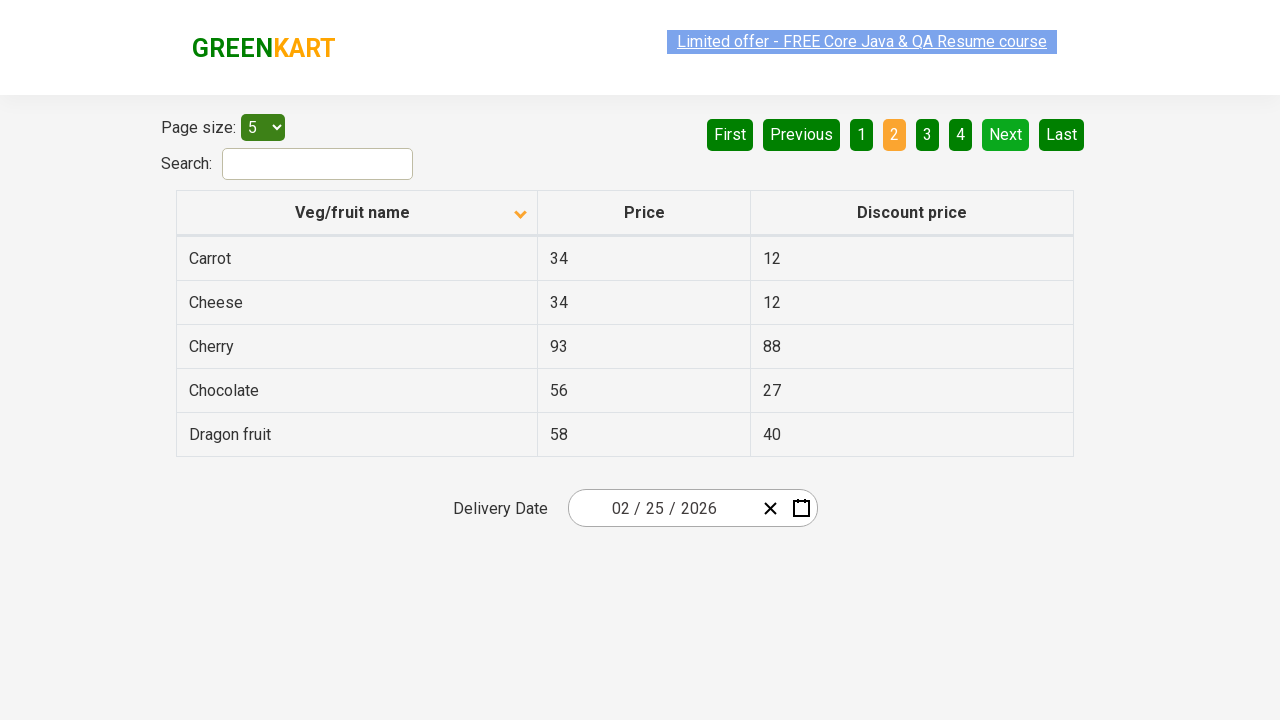

Retrieved all product name elements from the first column
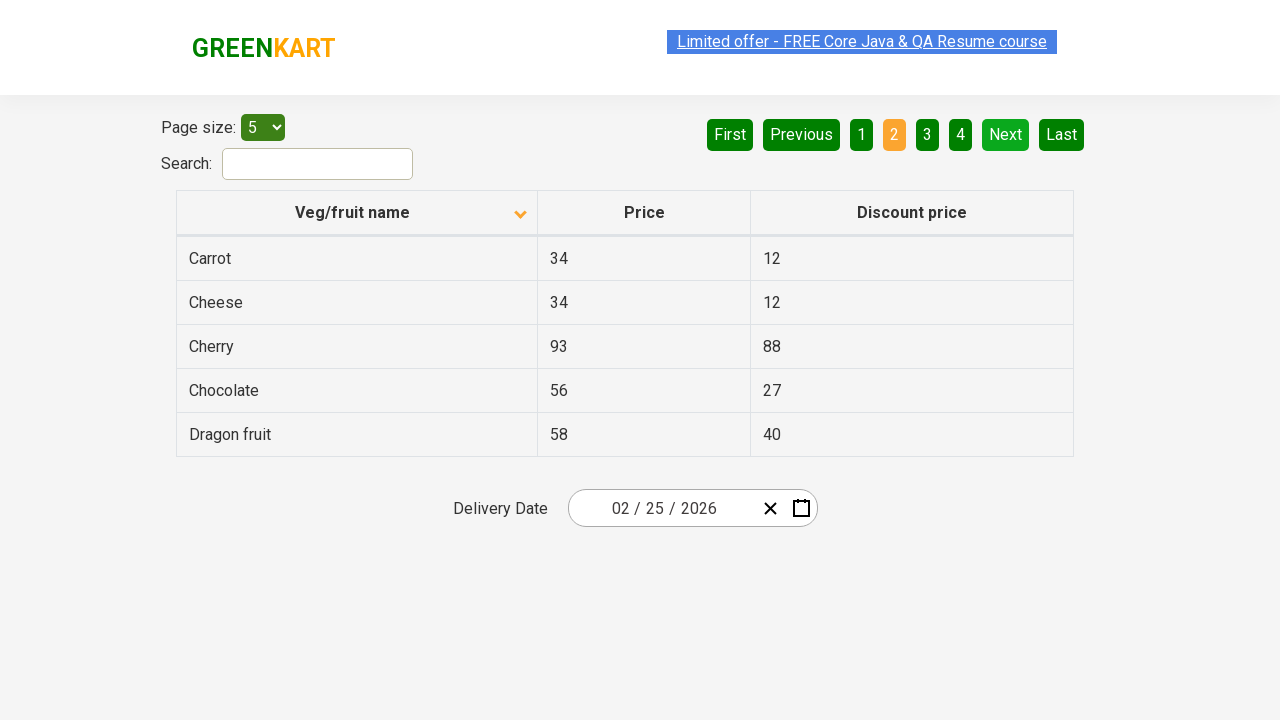

Clicked Next button to navigate to the next page of results at (1006, 134) on xpath=//*[@aria-label = 'Next']
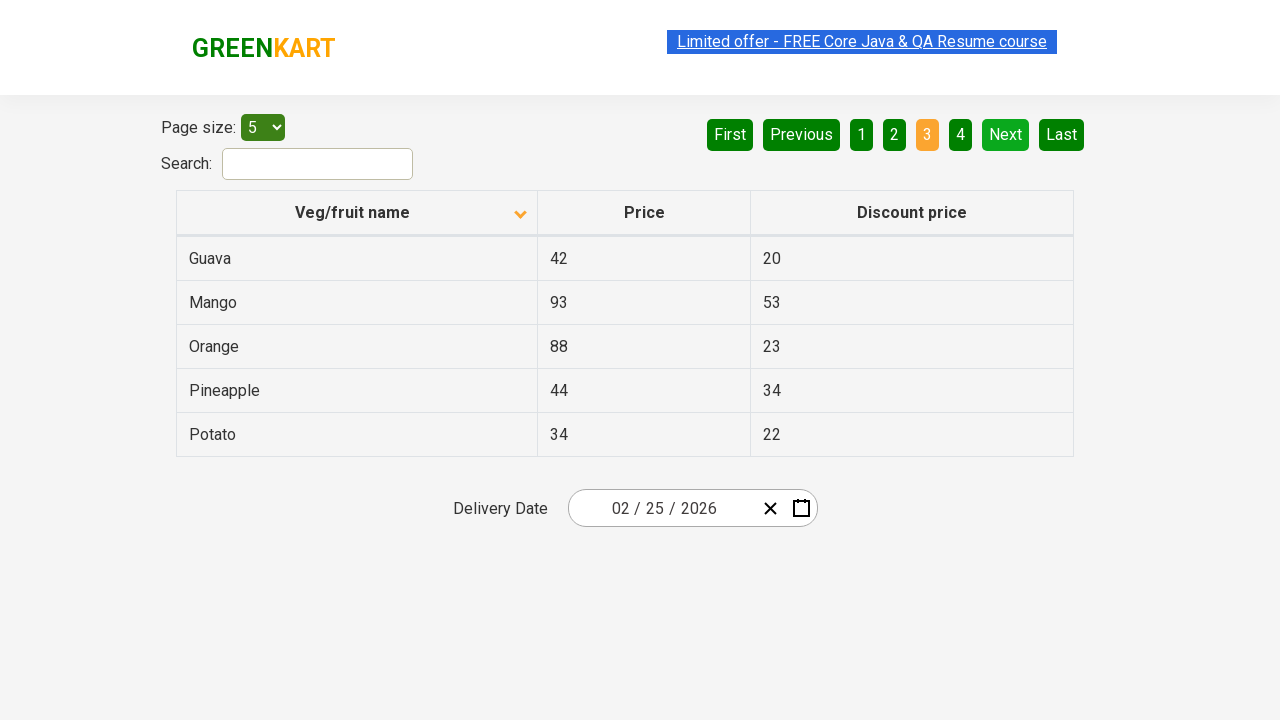

Retrieved all product name elements from the first column
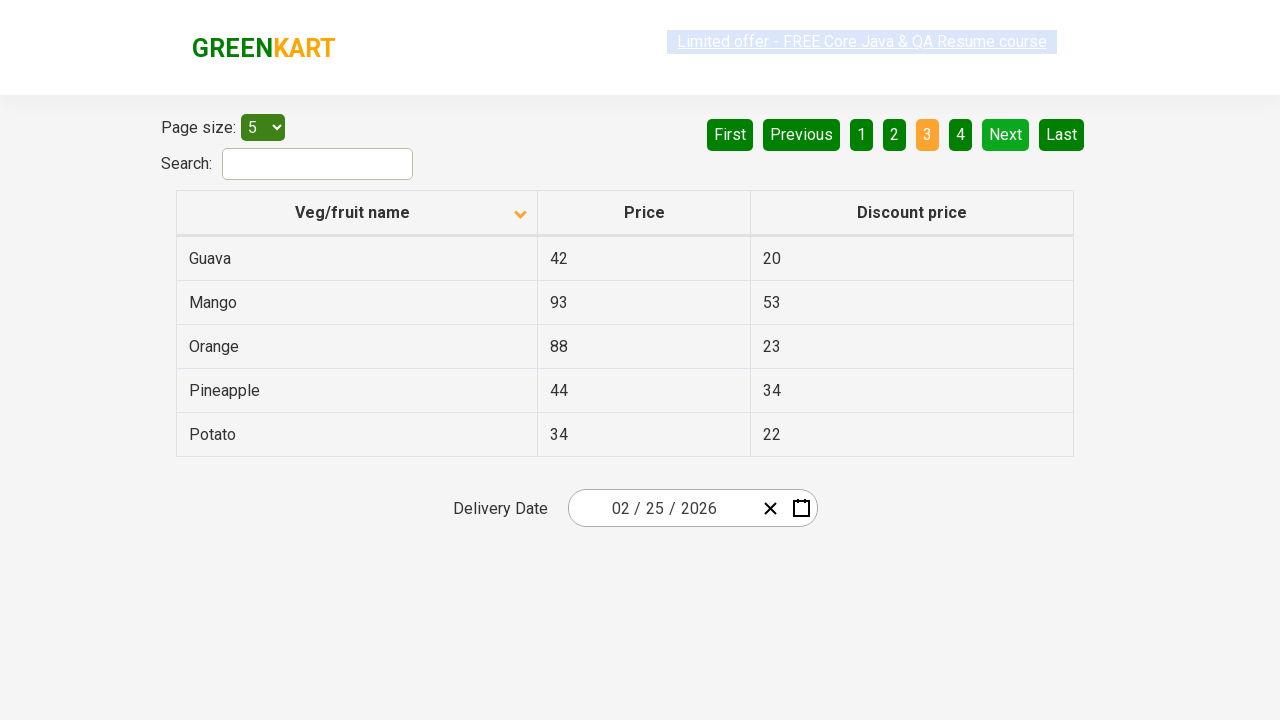

Clicked Next button to navigate to the next page of results at (1006, 134) on xpath=//*[@aria-label = 'Next']
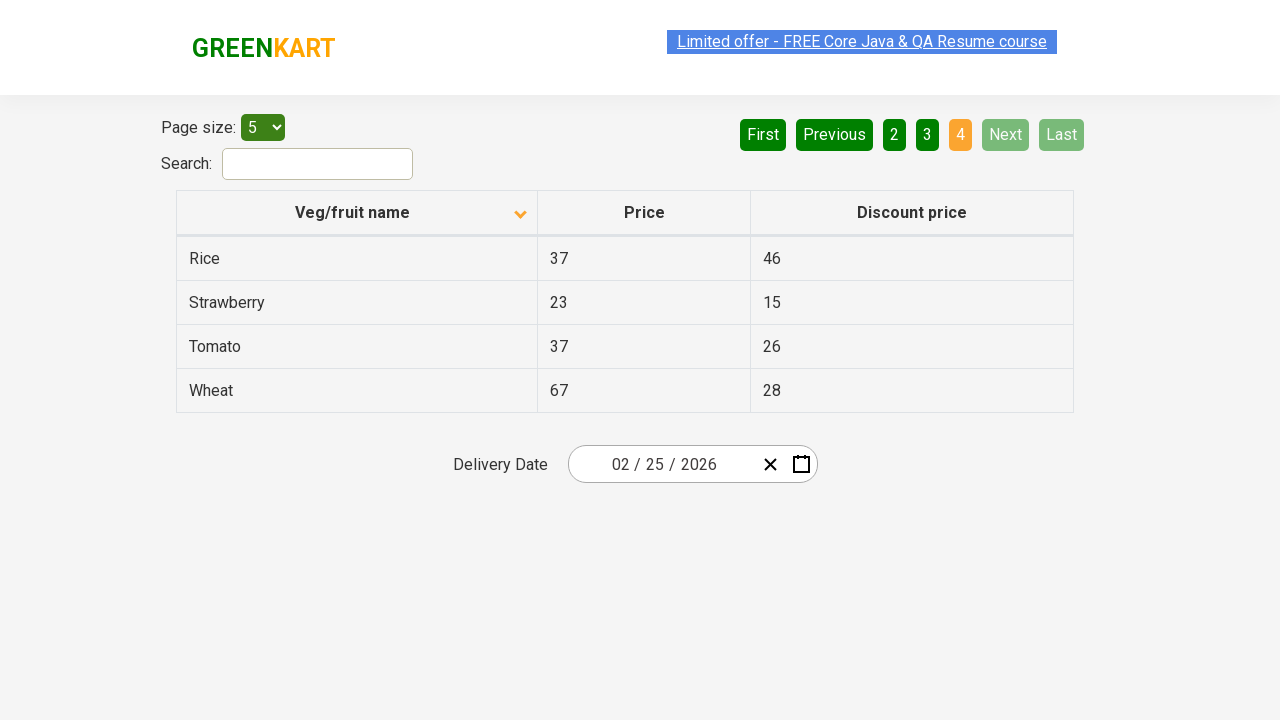

Retrieved all product name elements from the first column
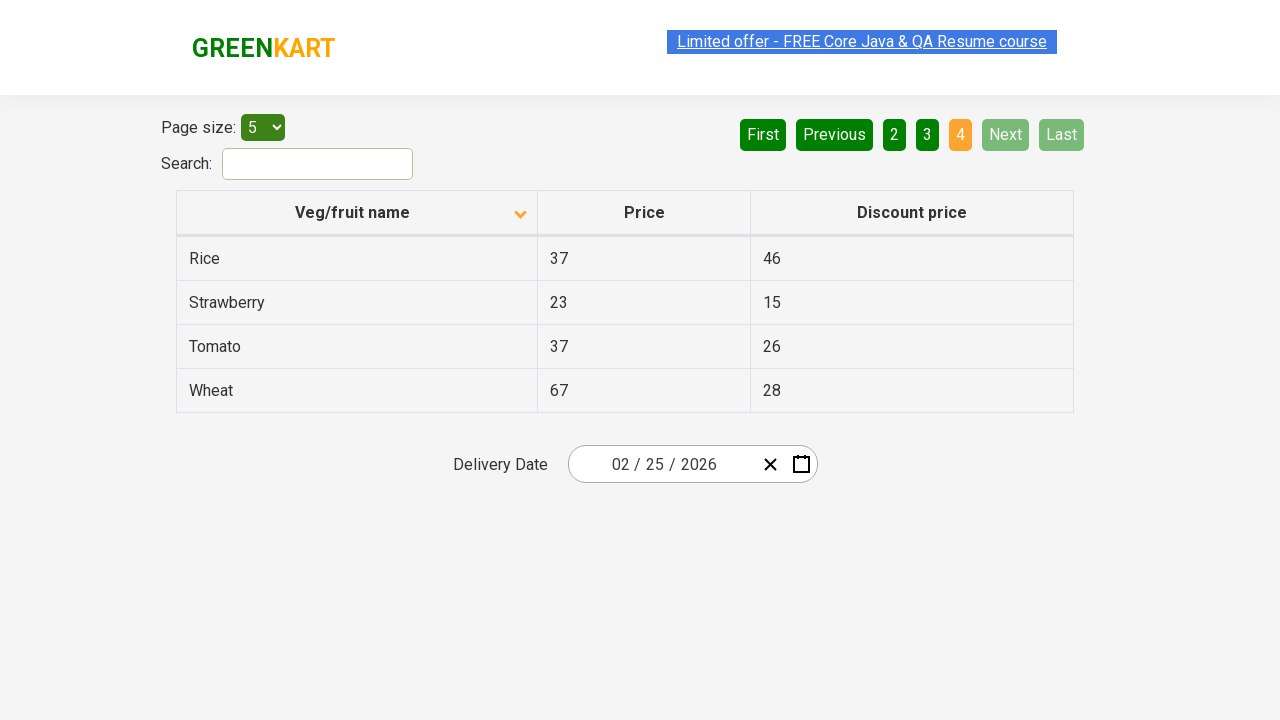

Found Rice product 'Rice' with price 'None'
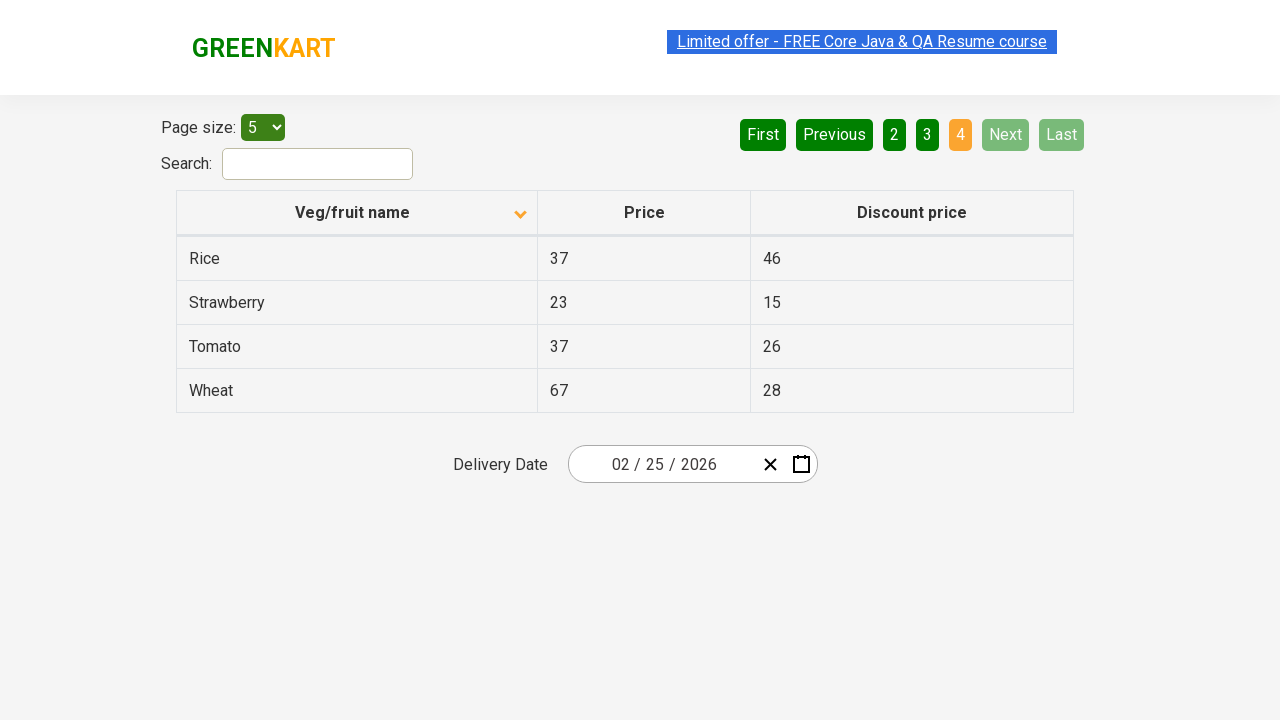

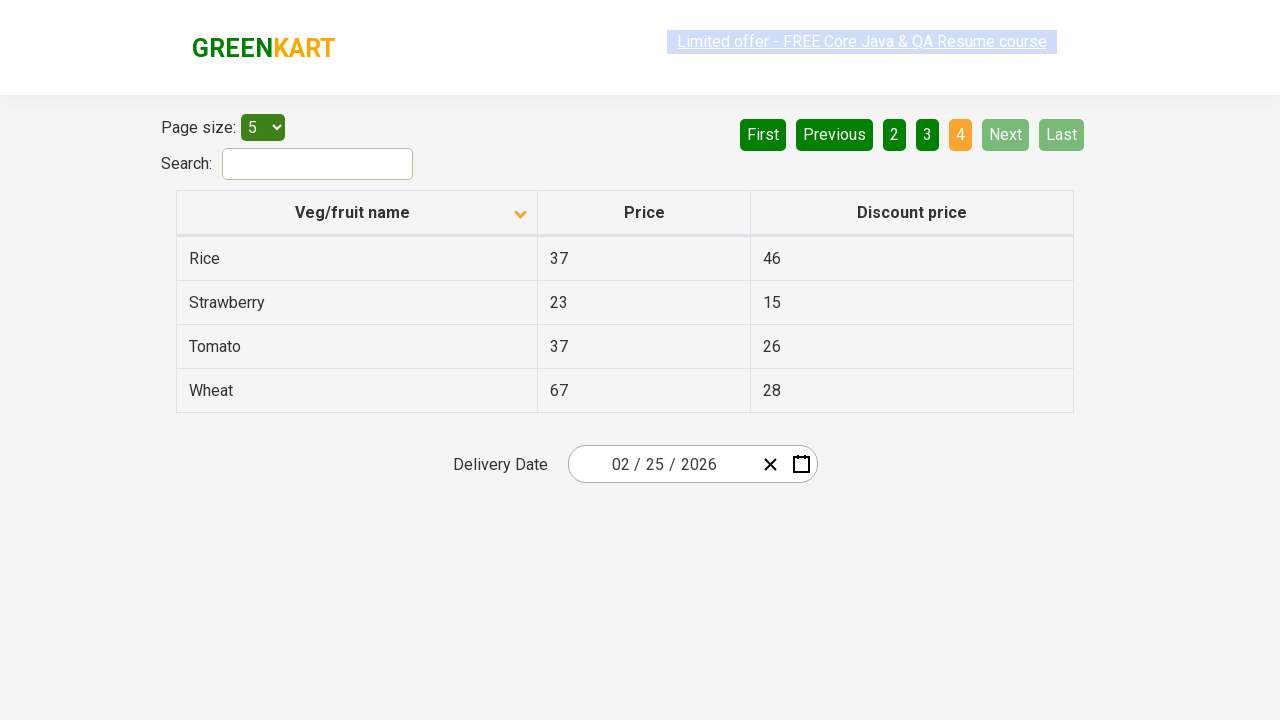